Tests explicit wait functionality by triggering an alert, accepting it, then clicking a button to change text and waiting for the text change

Starting URL: https://syntaxprojects.com/synchronization-explicit-wait.php

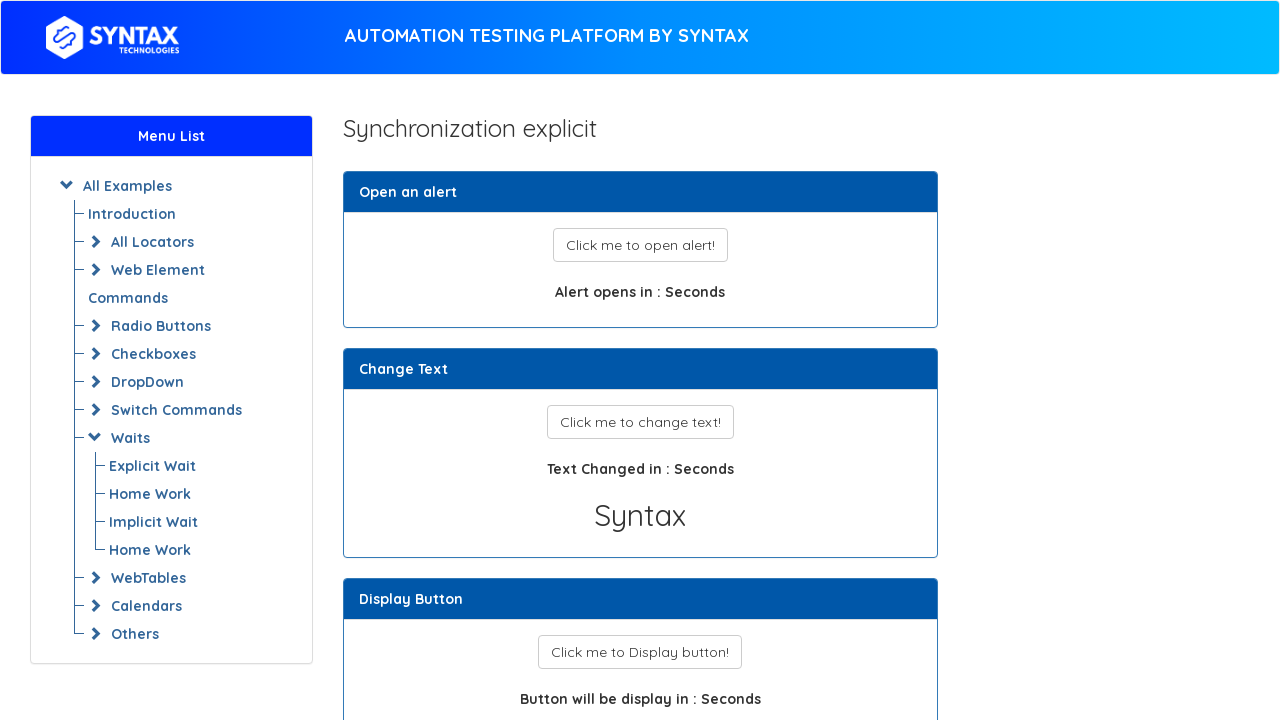

Clicked button to trigger alert at (640, 245) on xpath=//button[@id='show_alert']
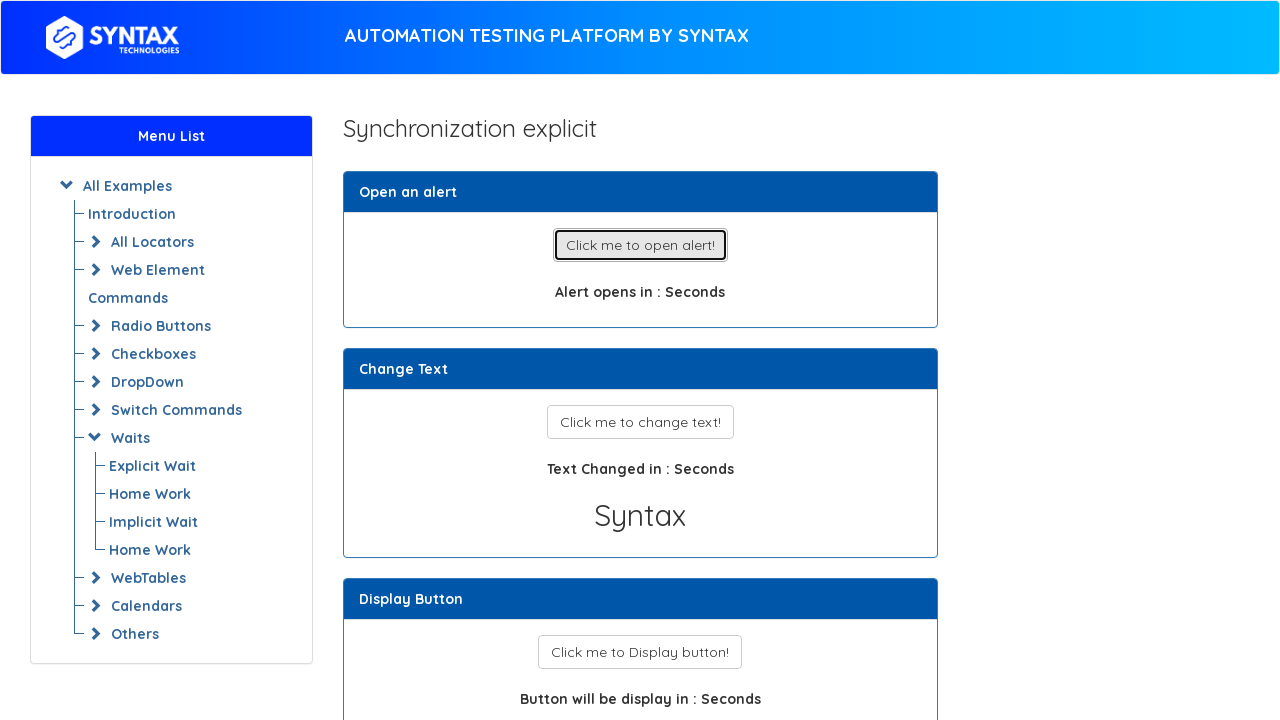

Waited 500ms for alert to appear
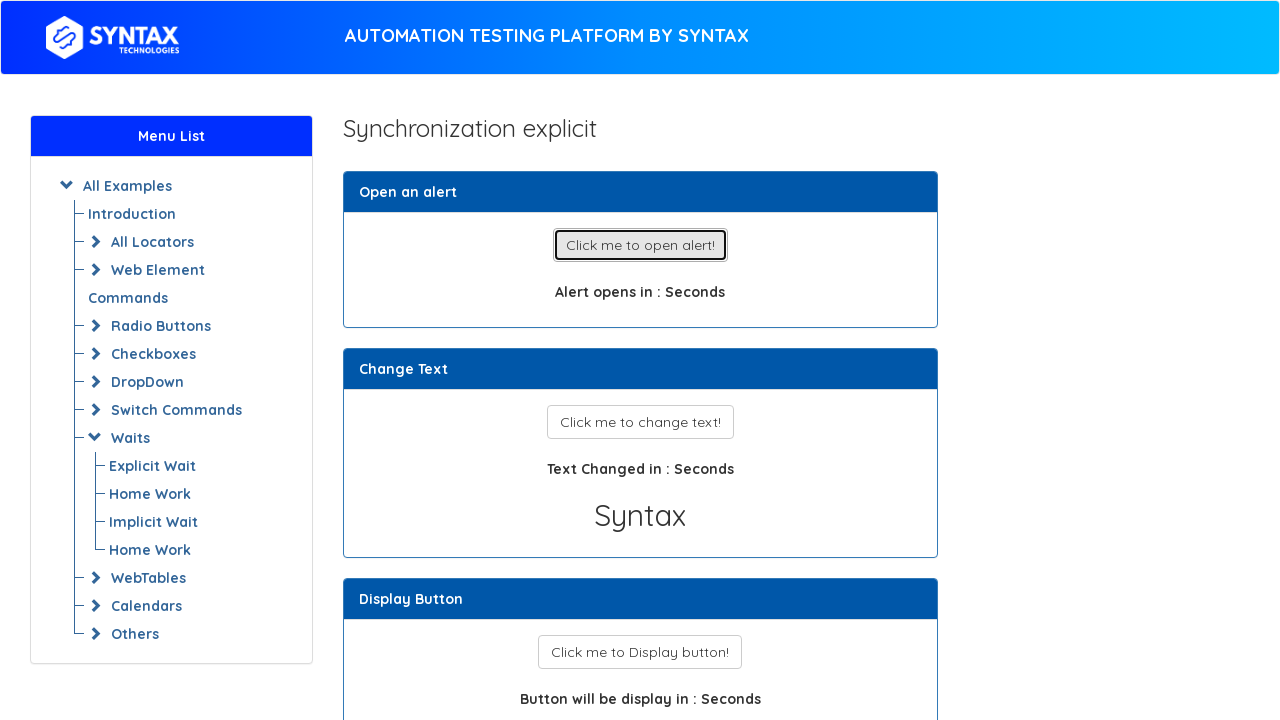

Alert dialog accepted
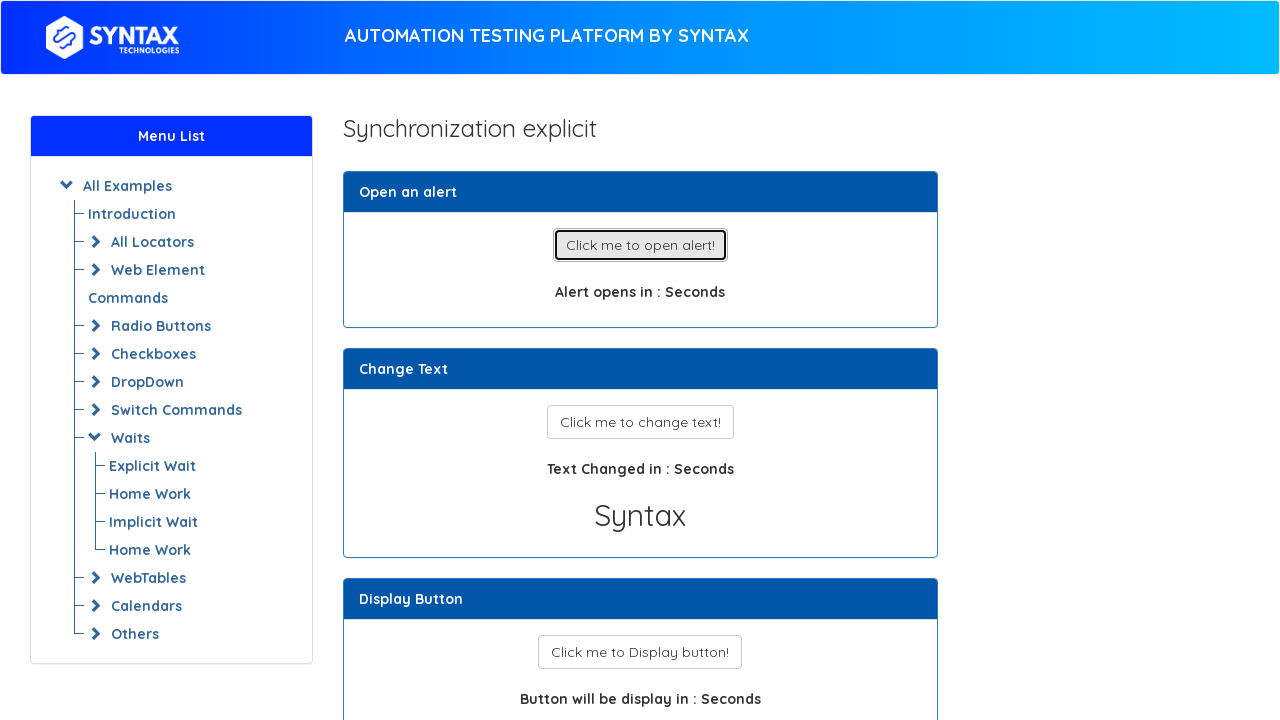

Clicked button to change text at (640, 422) on xpath=//button[@id='changetext_button']
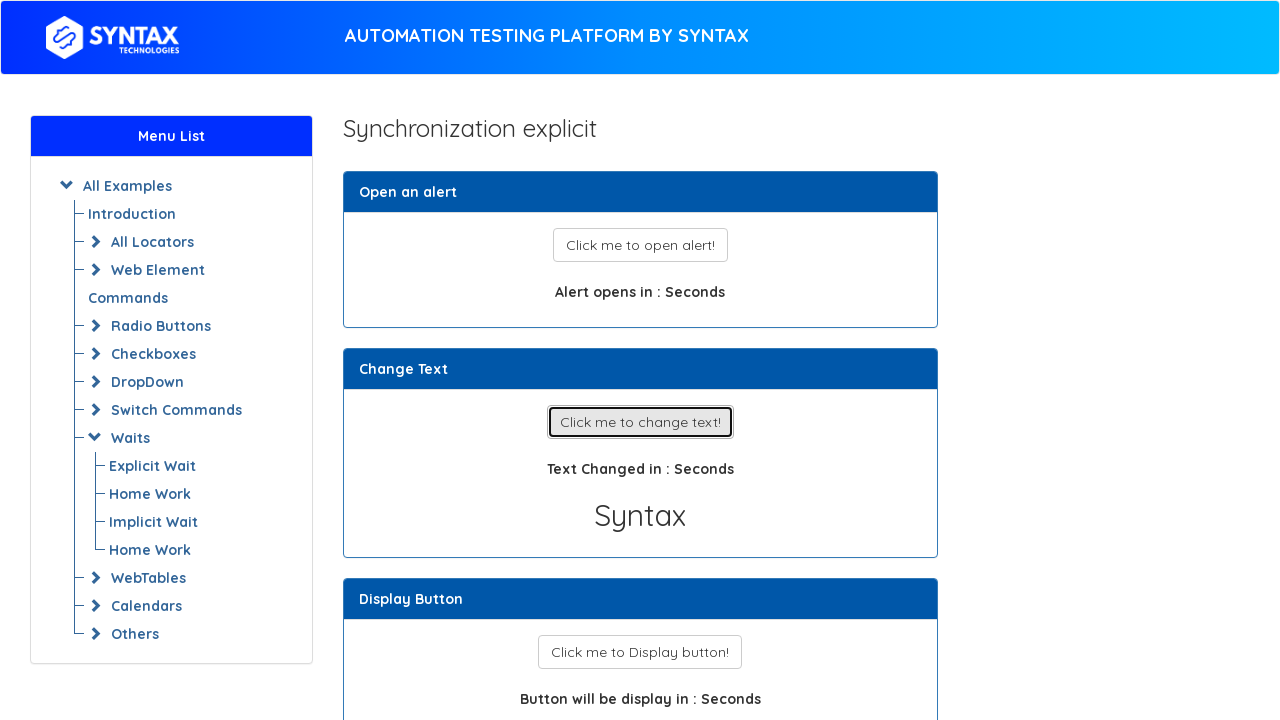

Text changed to 'Ssyntaxtechs' - explicit wait completed
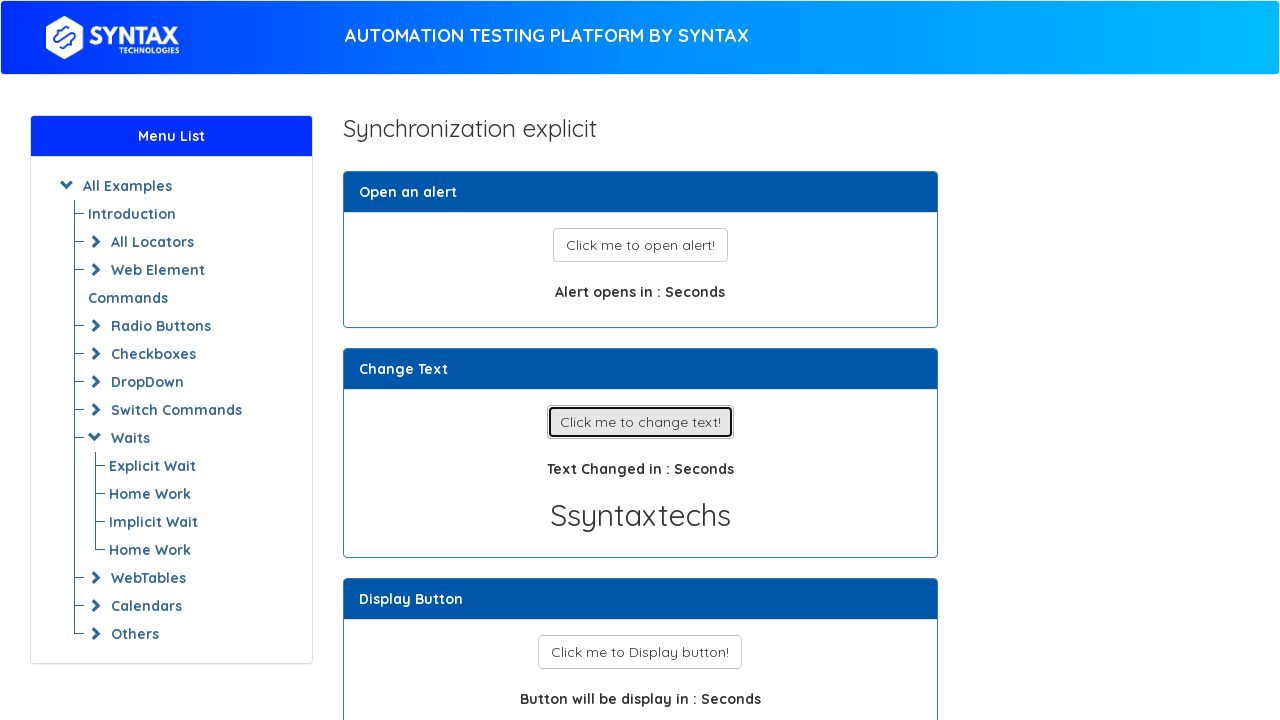

Retrieved heading text: Ssyntaxtechs
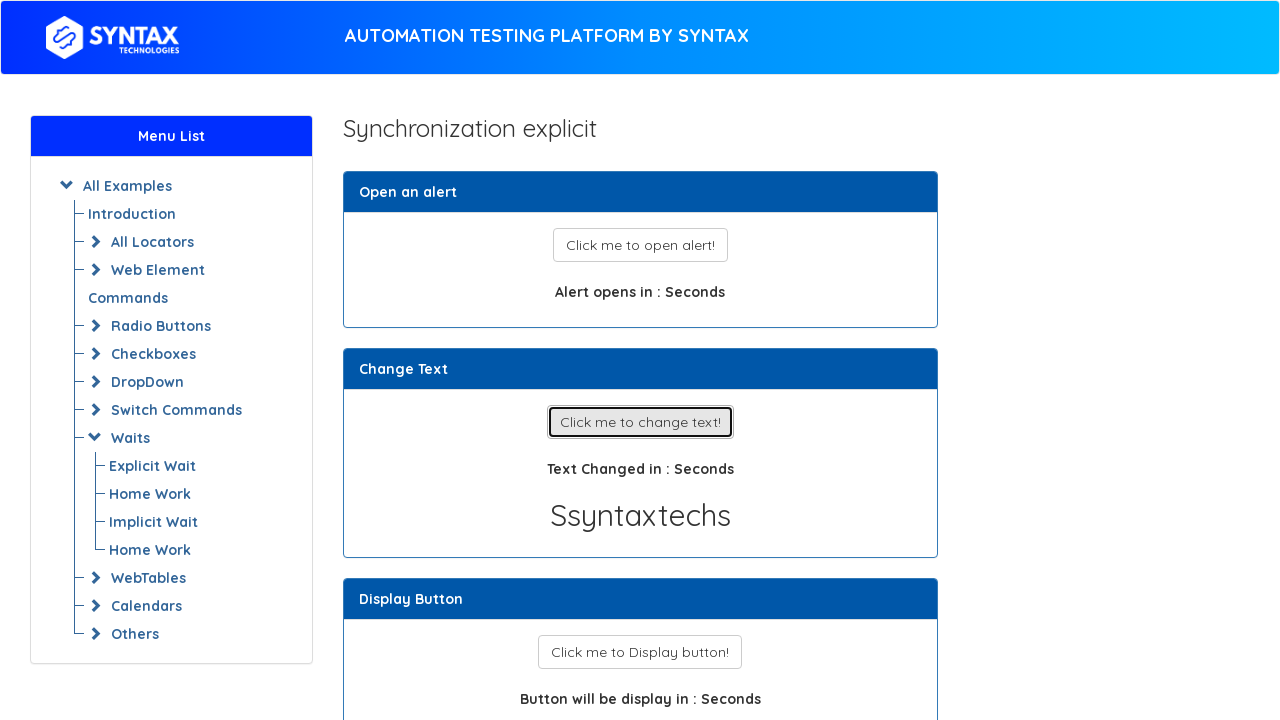

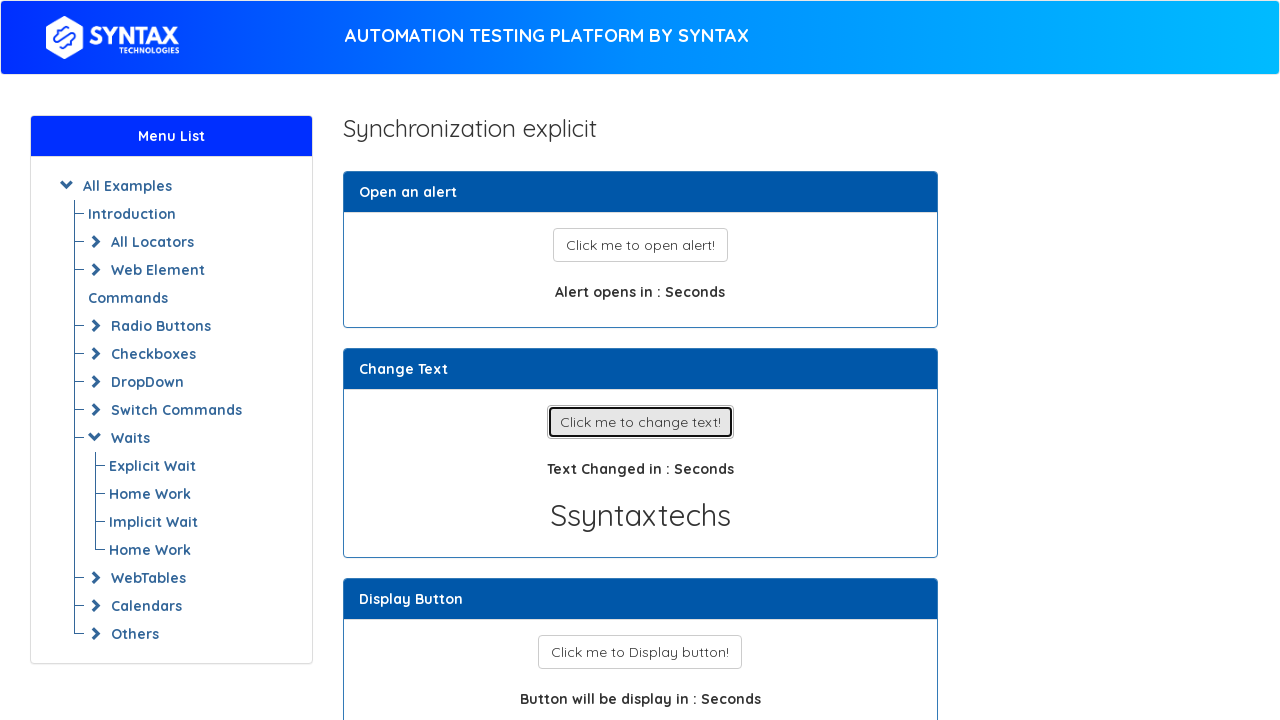